Fills in the comment textarea in the review section

Starting URL: https://keybooks.ro/shop/cooking-with-love/

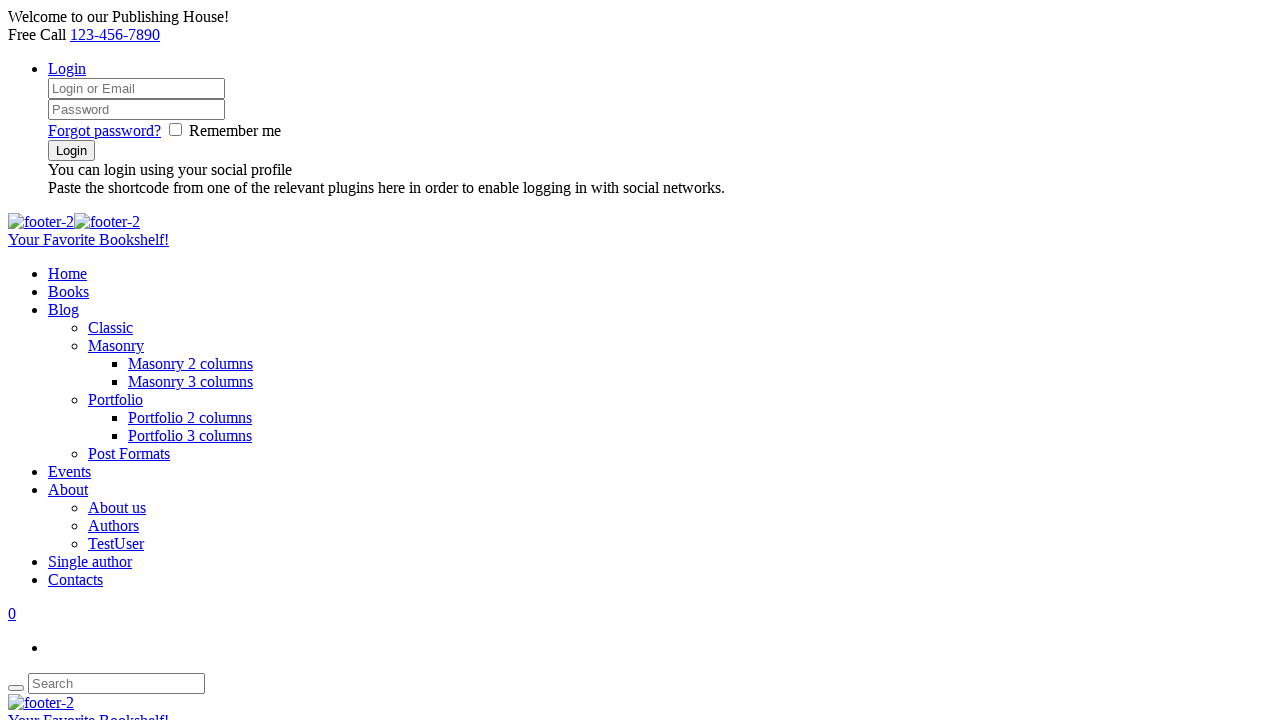

Clicked reviews tab to display comment section at (181, 361) on #tab-title-reviews
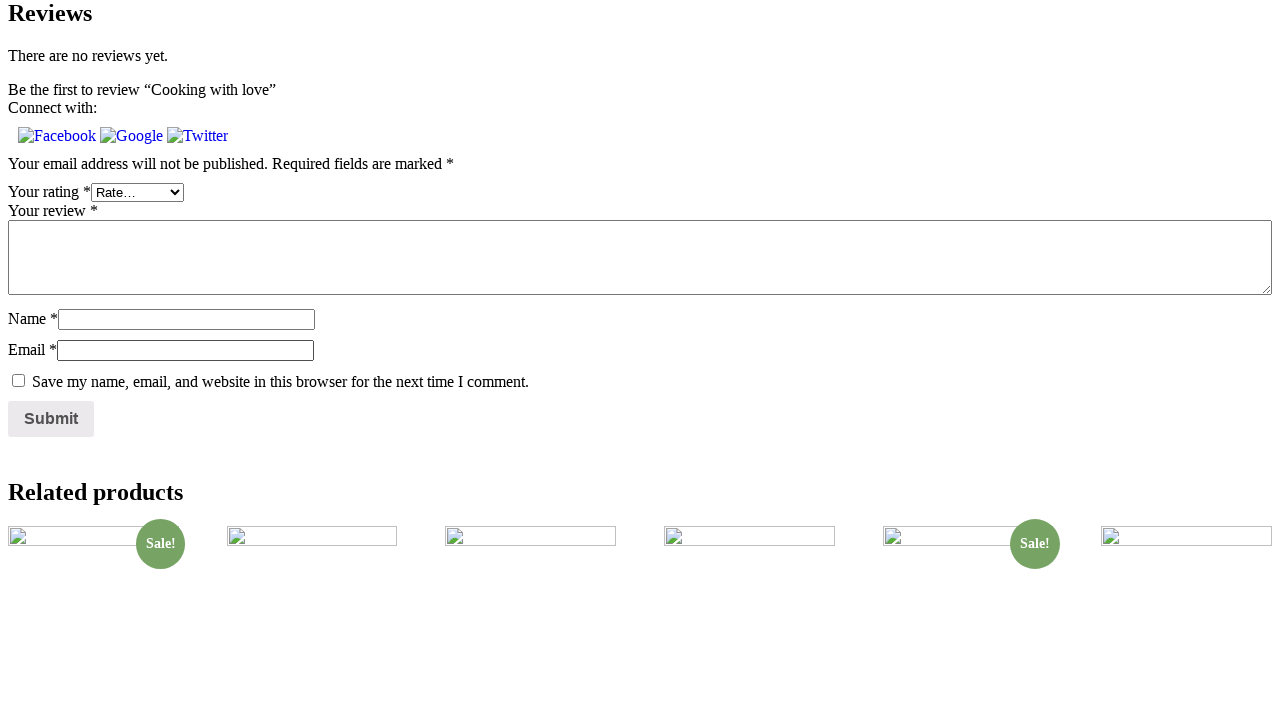

Filled comment textarea with 'My Comment Bo' using xPath selector on xpath=//textarea[@id='comment']
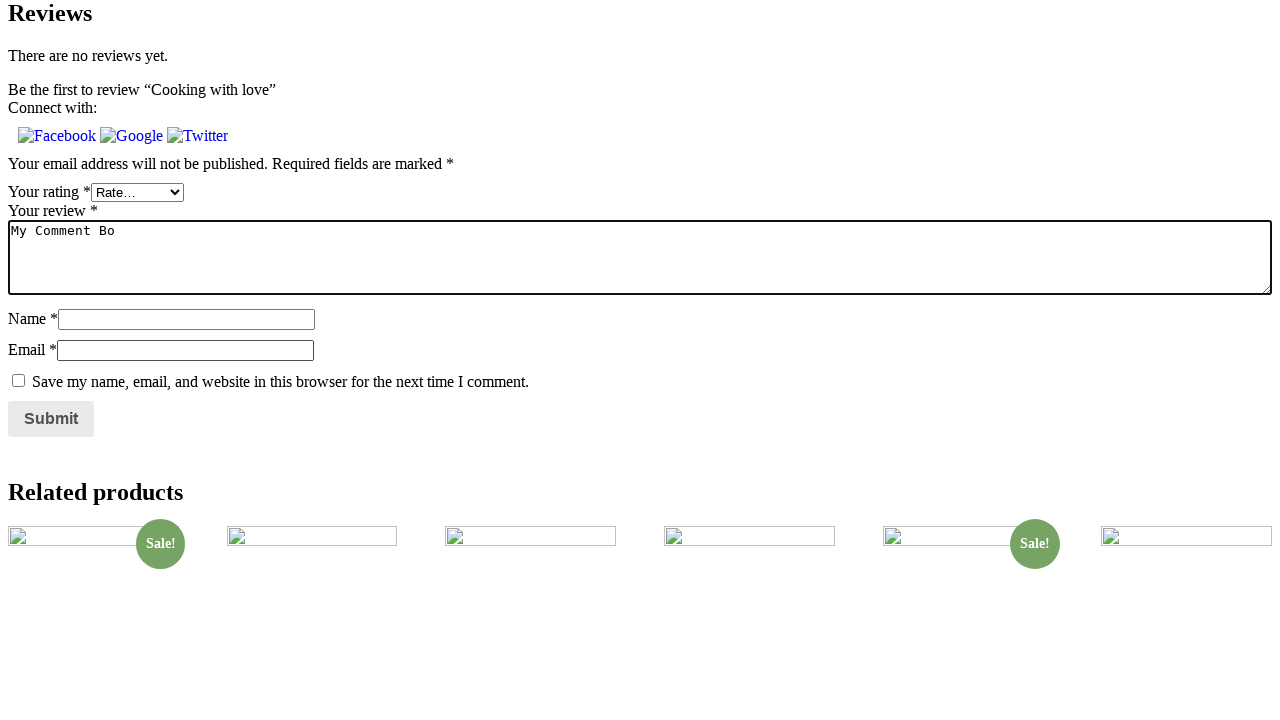

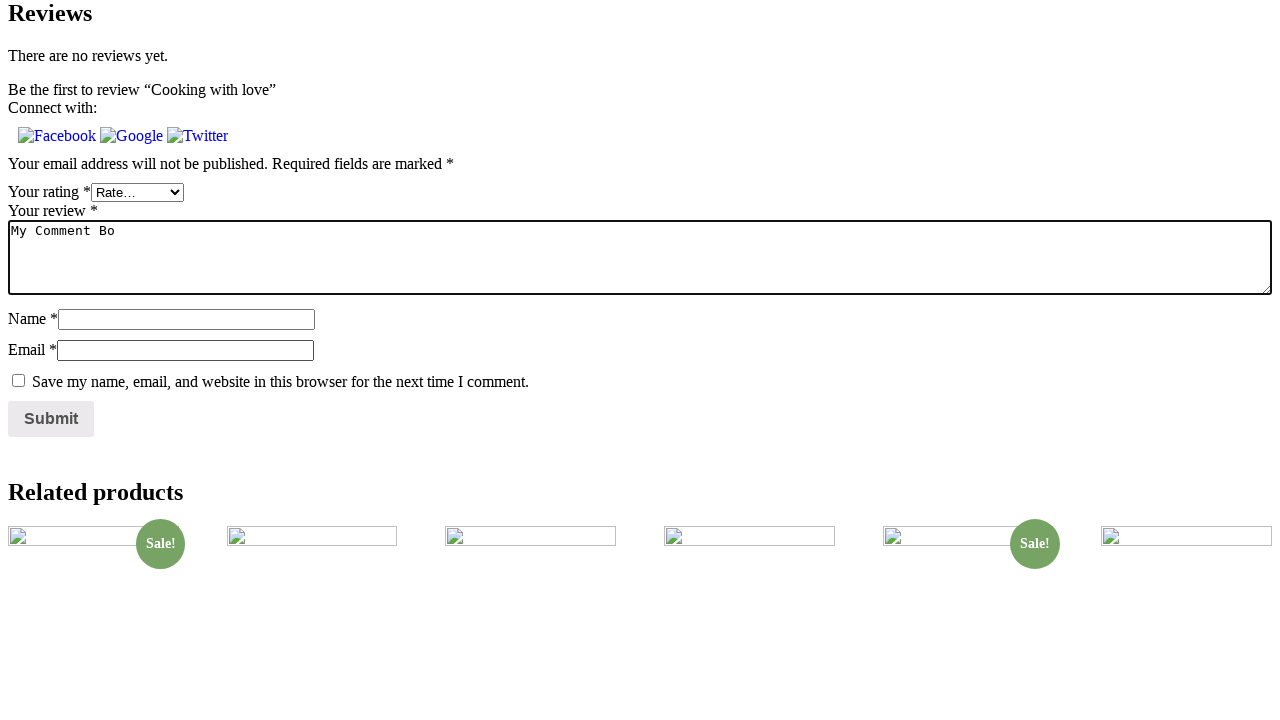